Tests opening and closing a small modal dialog

Starting URL: https://demoqa.com/modal-dialogs

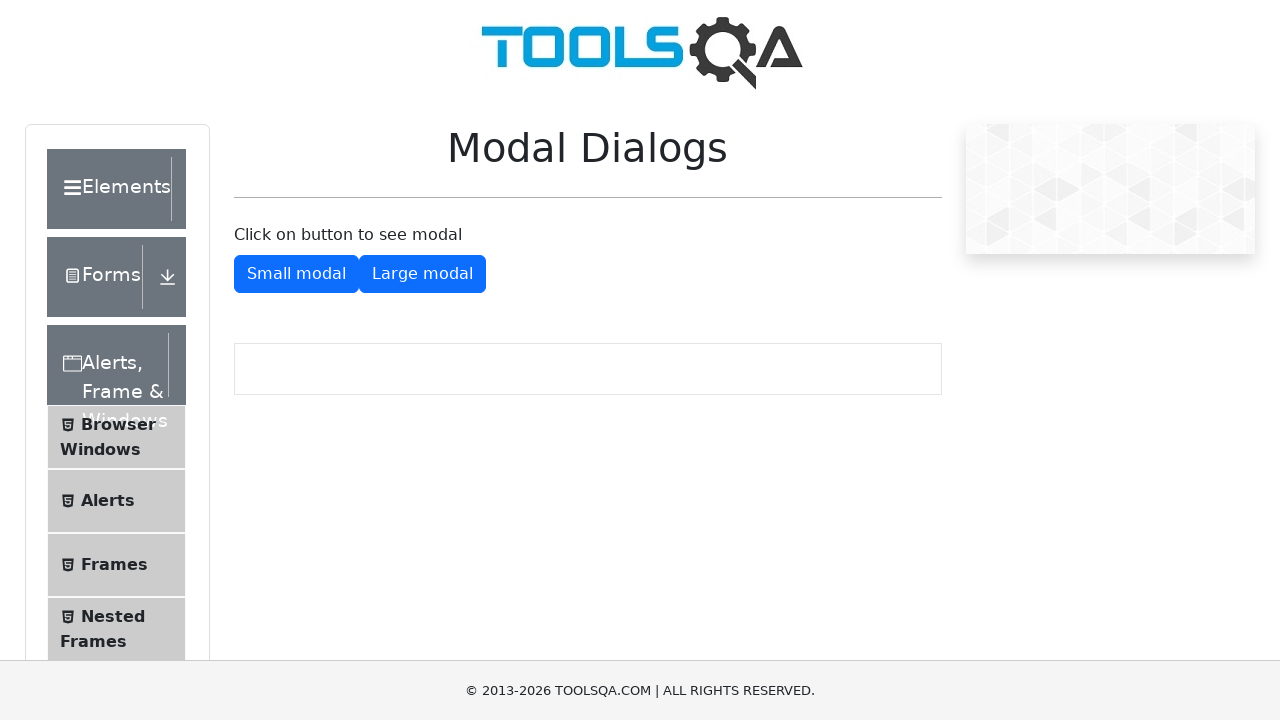

Clicked button to show small modal dialog at (296, 274) on #showSmallModal
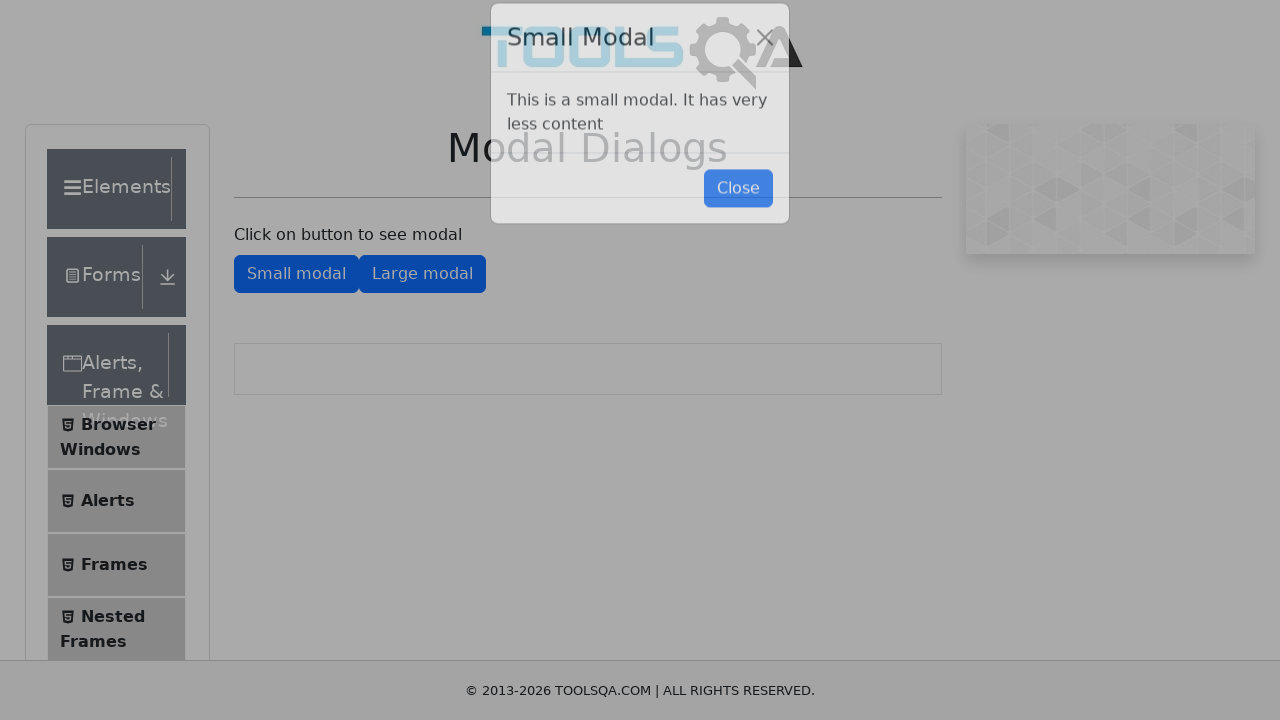

Small modal dialog appeared
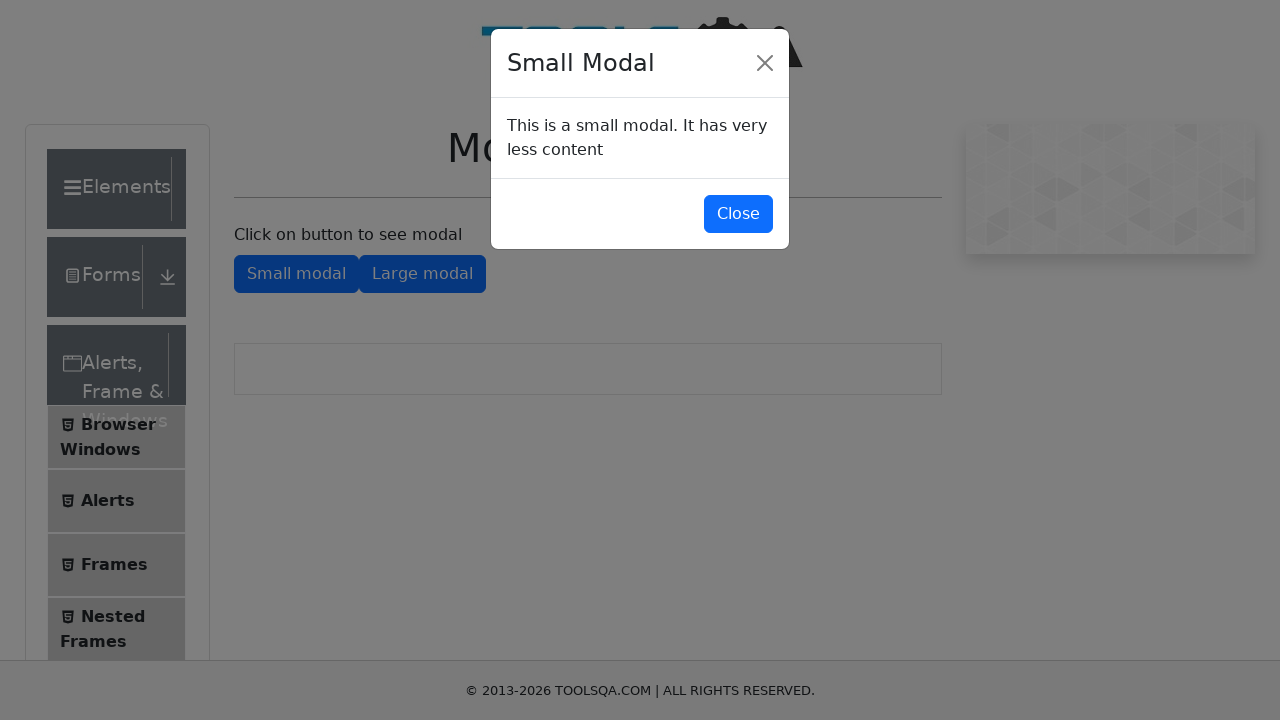

Clicked button to close small modal dialog at (738, 214) on #closeSmallModal
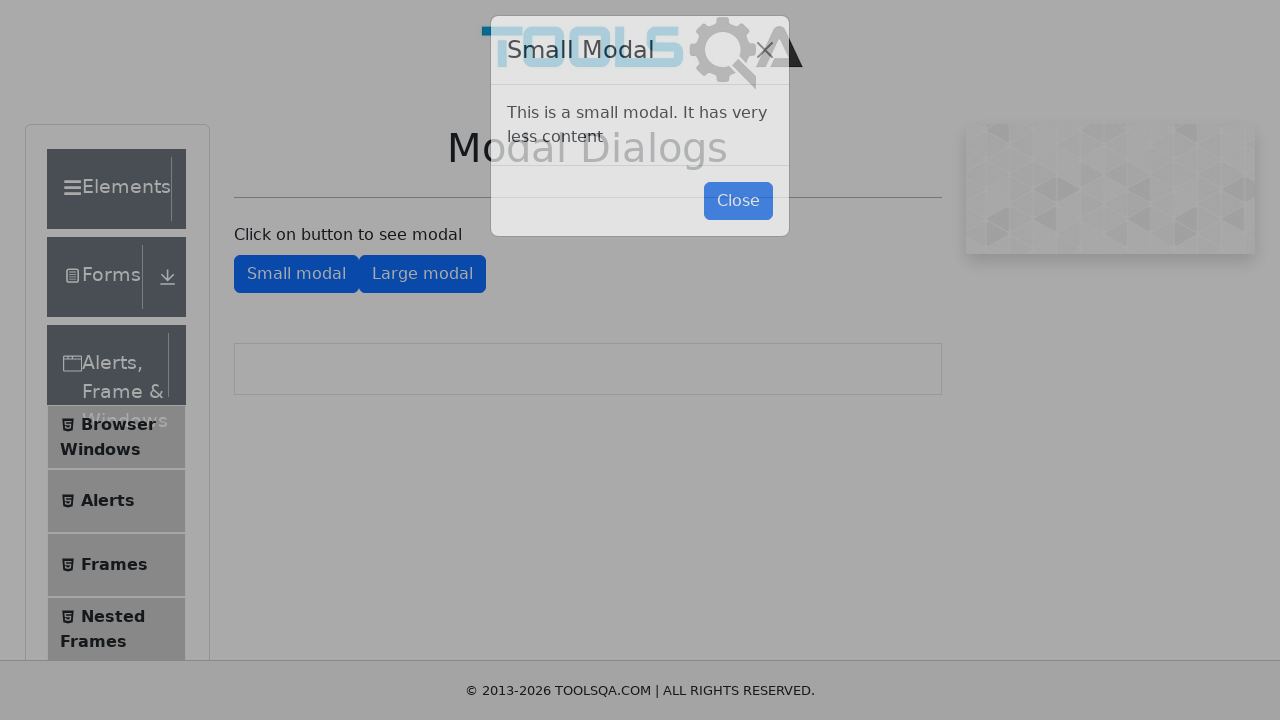

Verified large modal button is still displayed after closing small modal
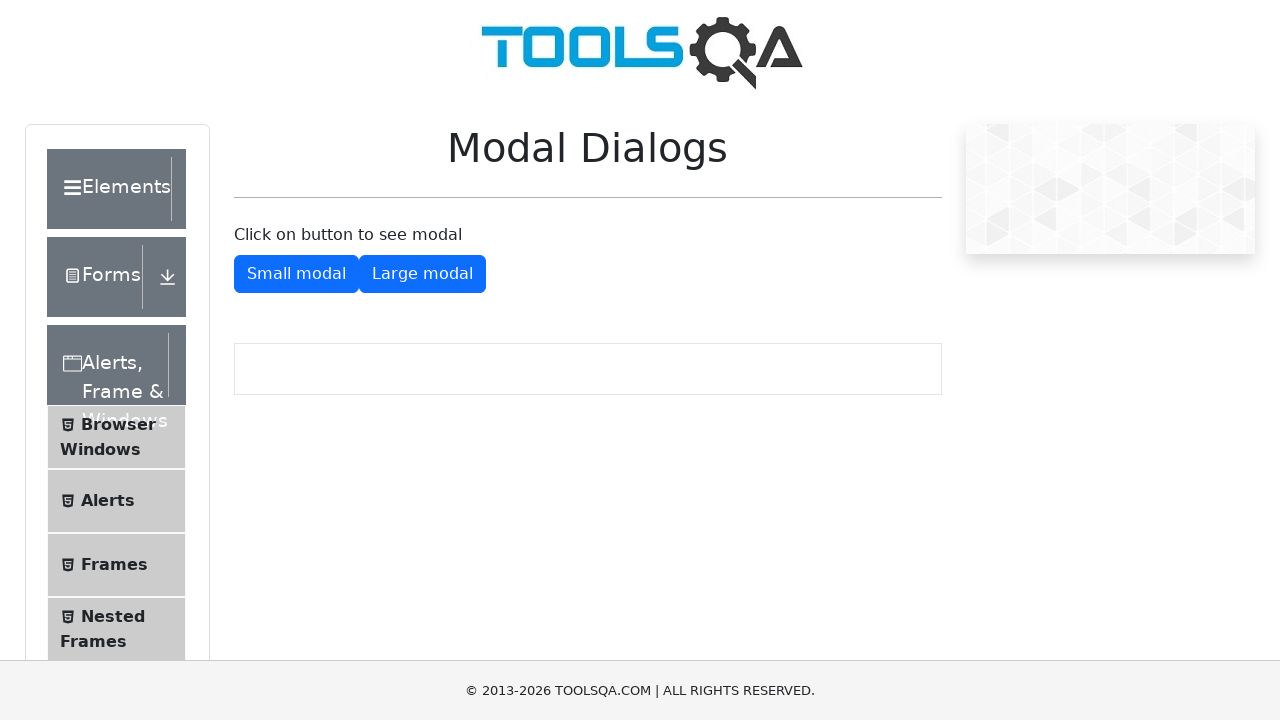

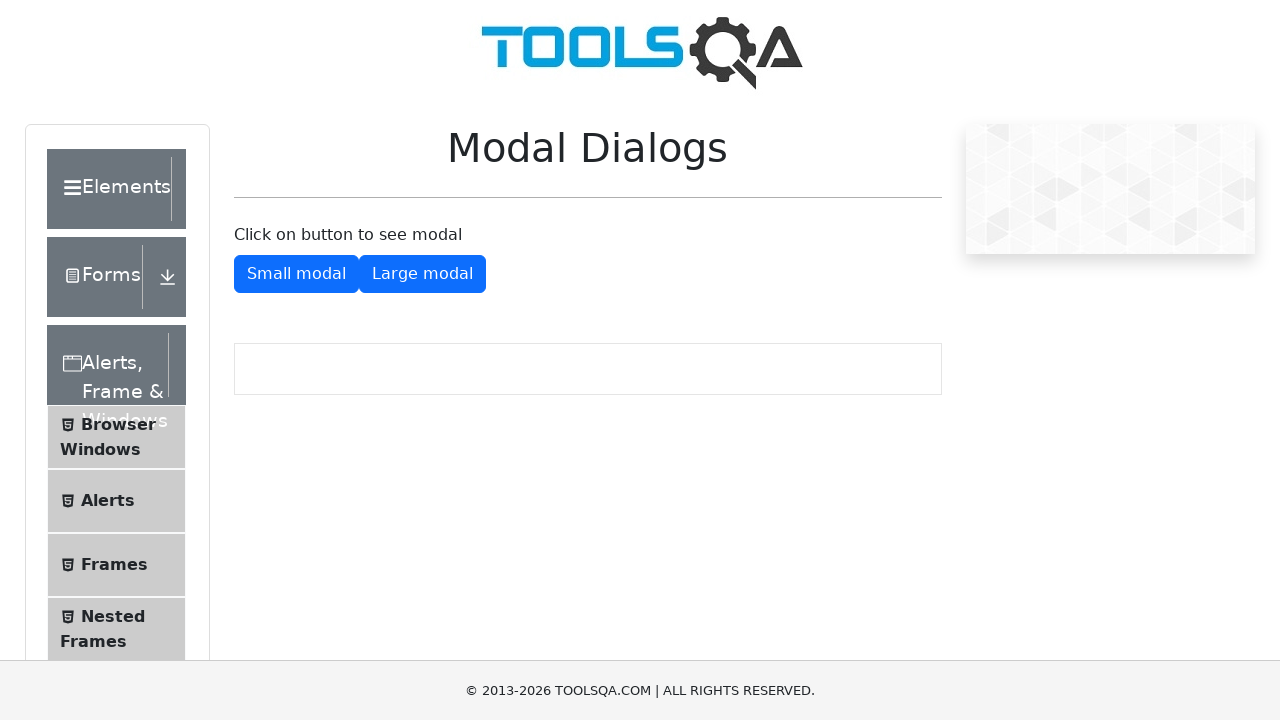